Tests window switching functionality by clicking a link that opens a new window, switching to that window by title, and verifying the h1 heading text on the new page.

Starting URL: https://the-internet.herokuapp.com/iframe

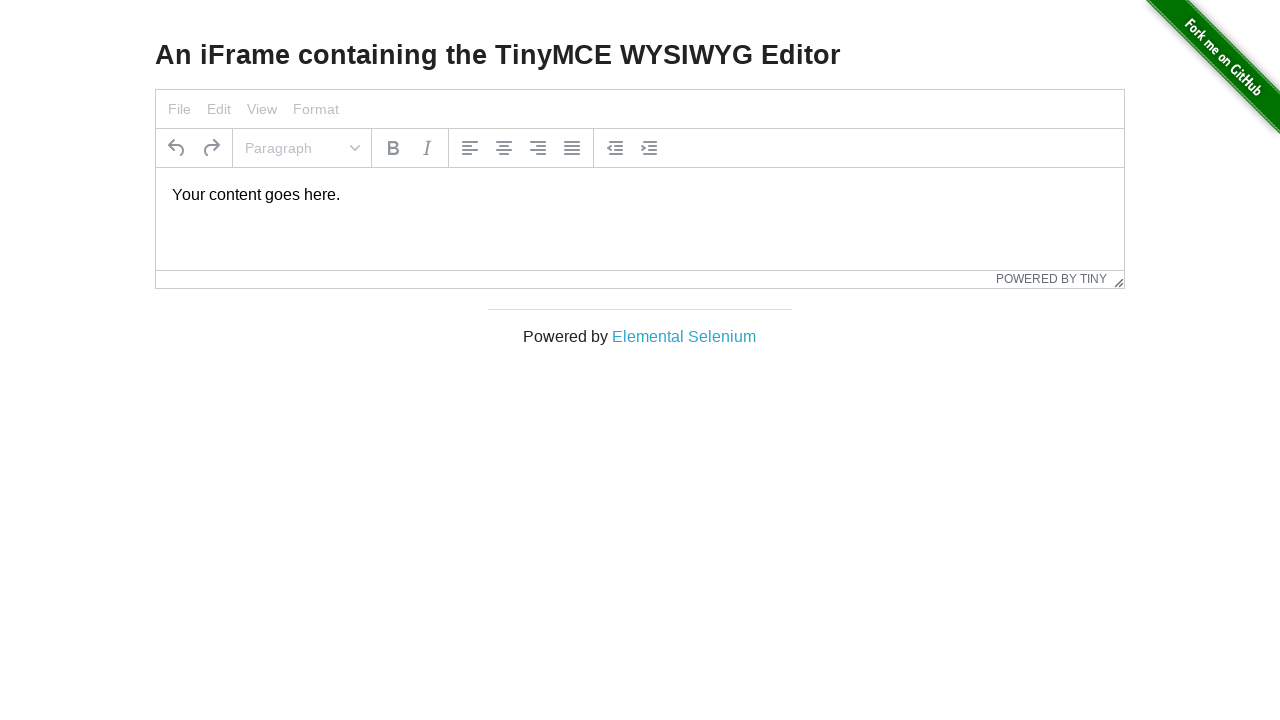

Clicked 'Elemental Selenium' link and new window opened at (684, 336) on text=Elemental Selenium
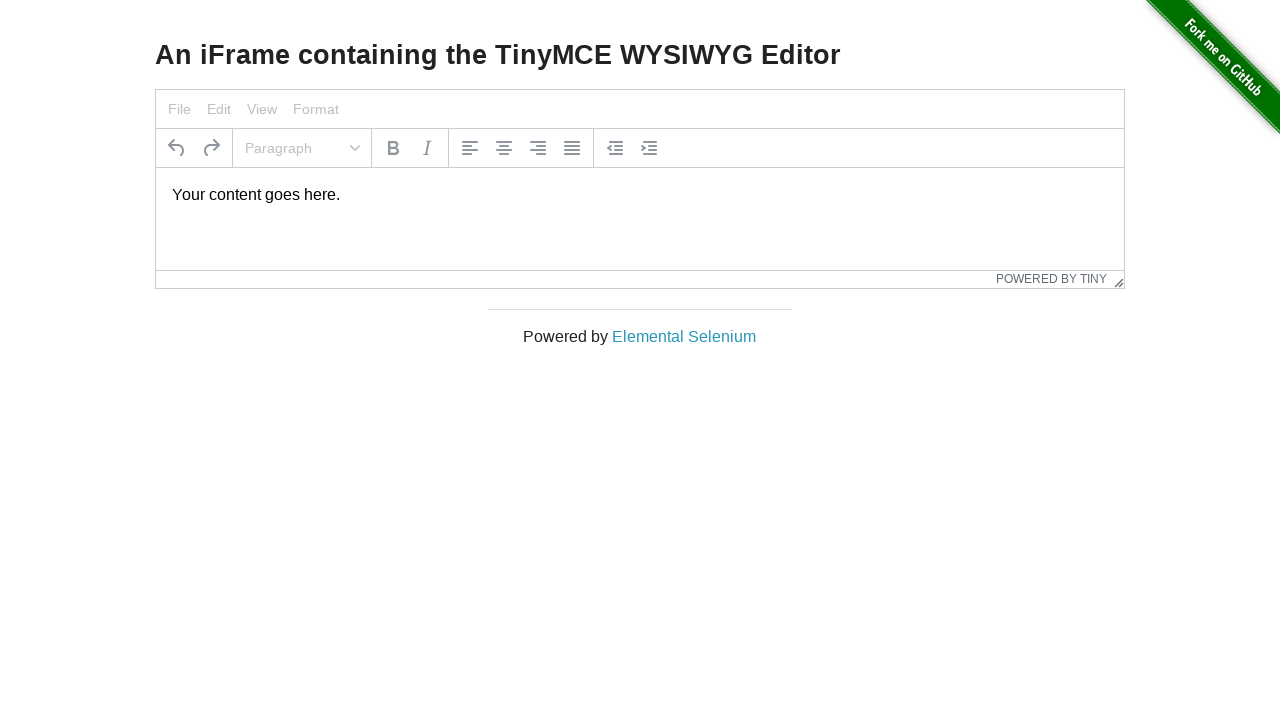

New page loaded and ready
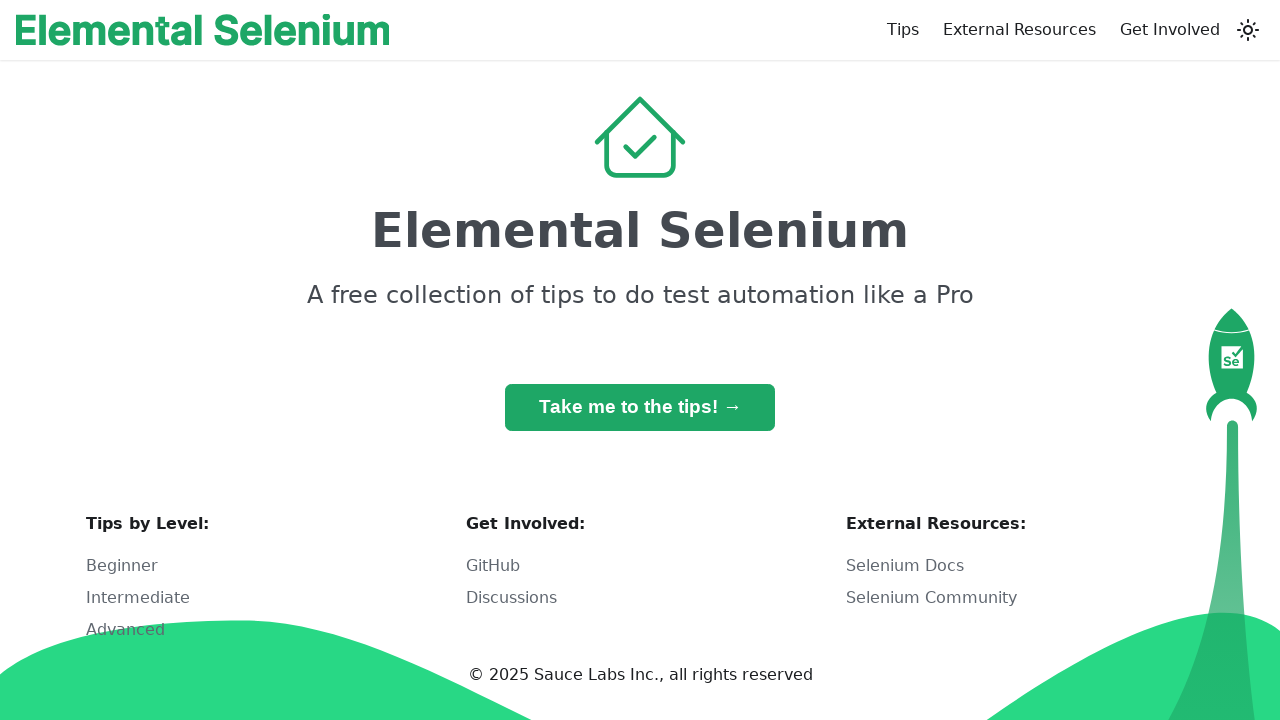

Retrieved h1 heading text from new page
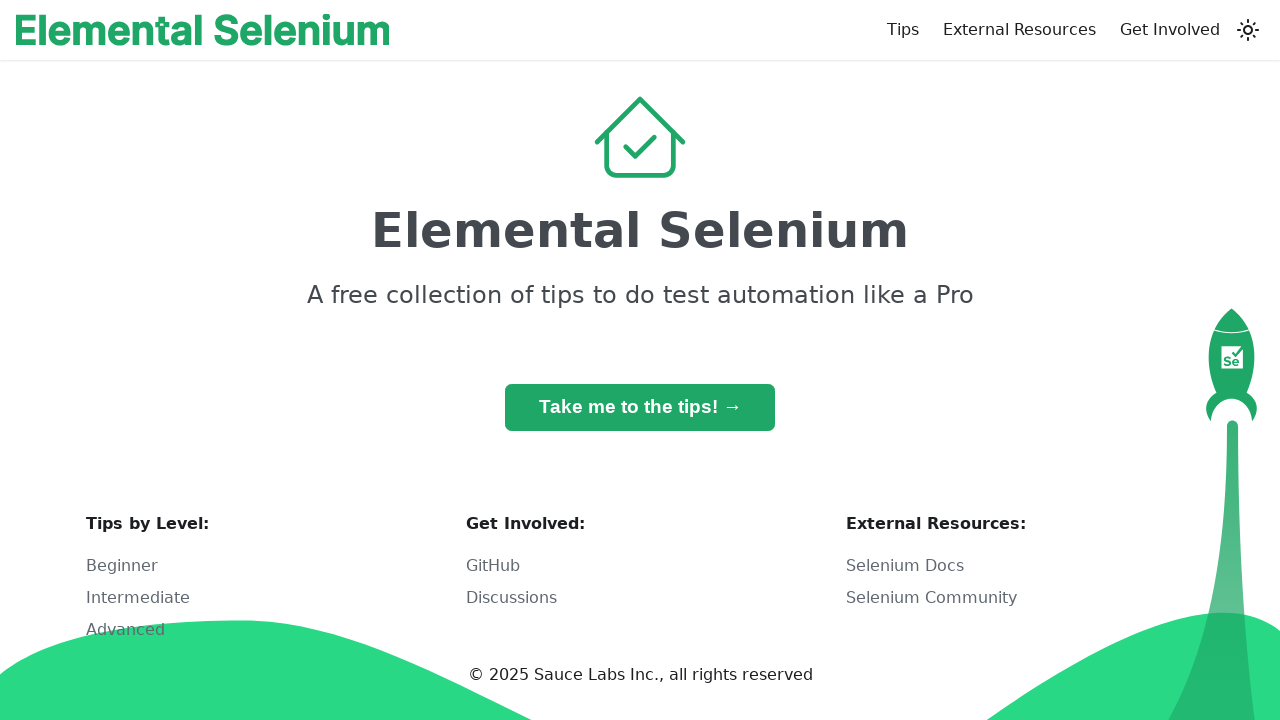

Verified h1 heading contains 'Elemental Selenium'
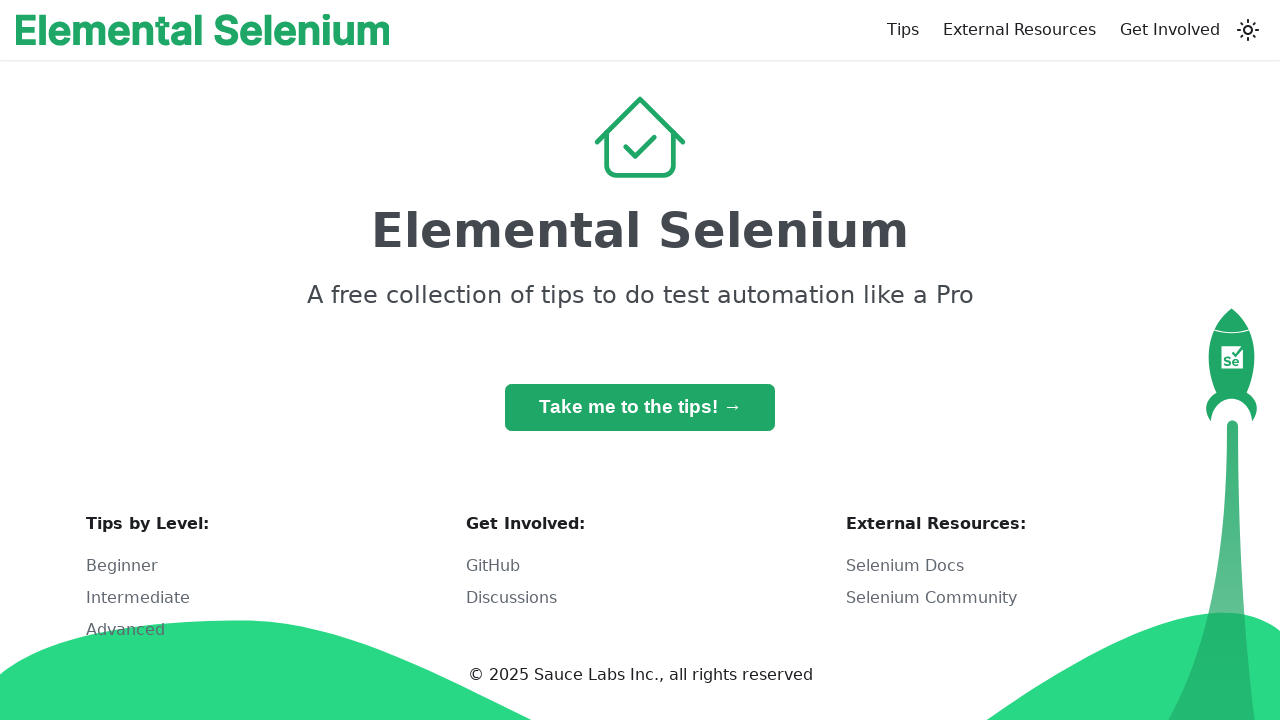

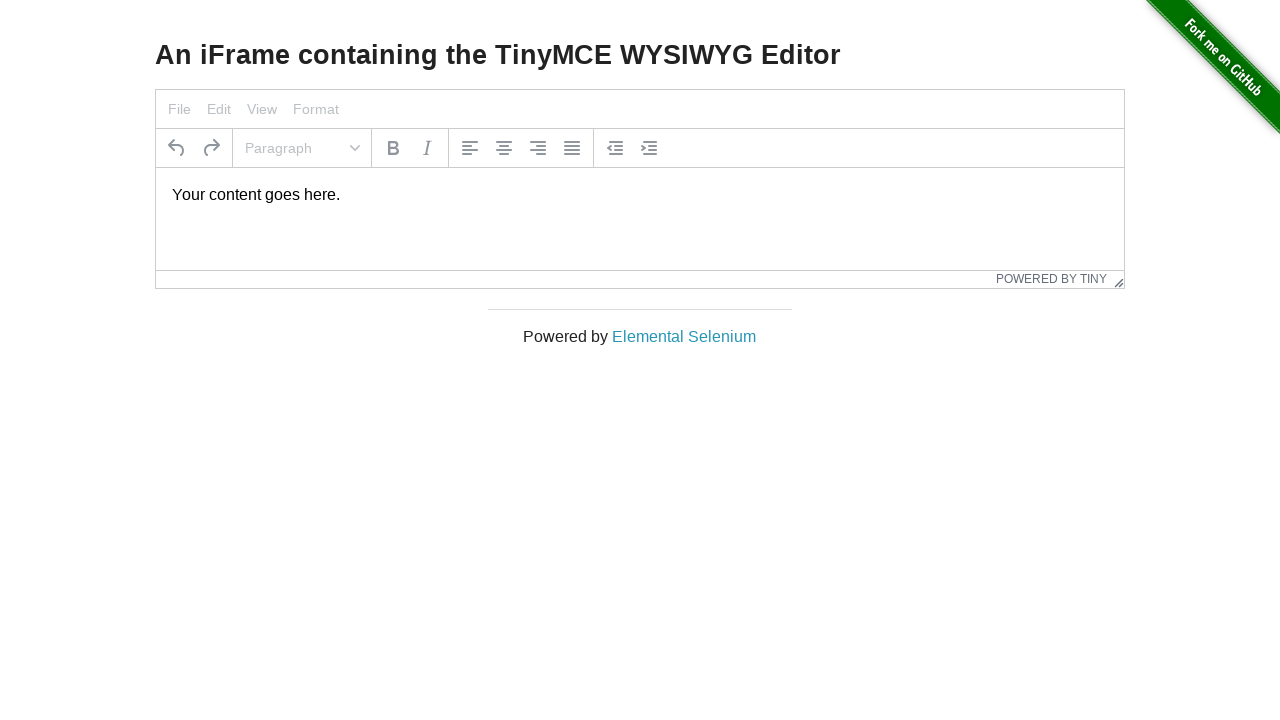